Tests that todo data persists after page reload

Starting URL: https://demo.playwright.dev/todomvc

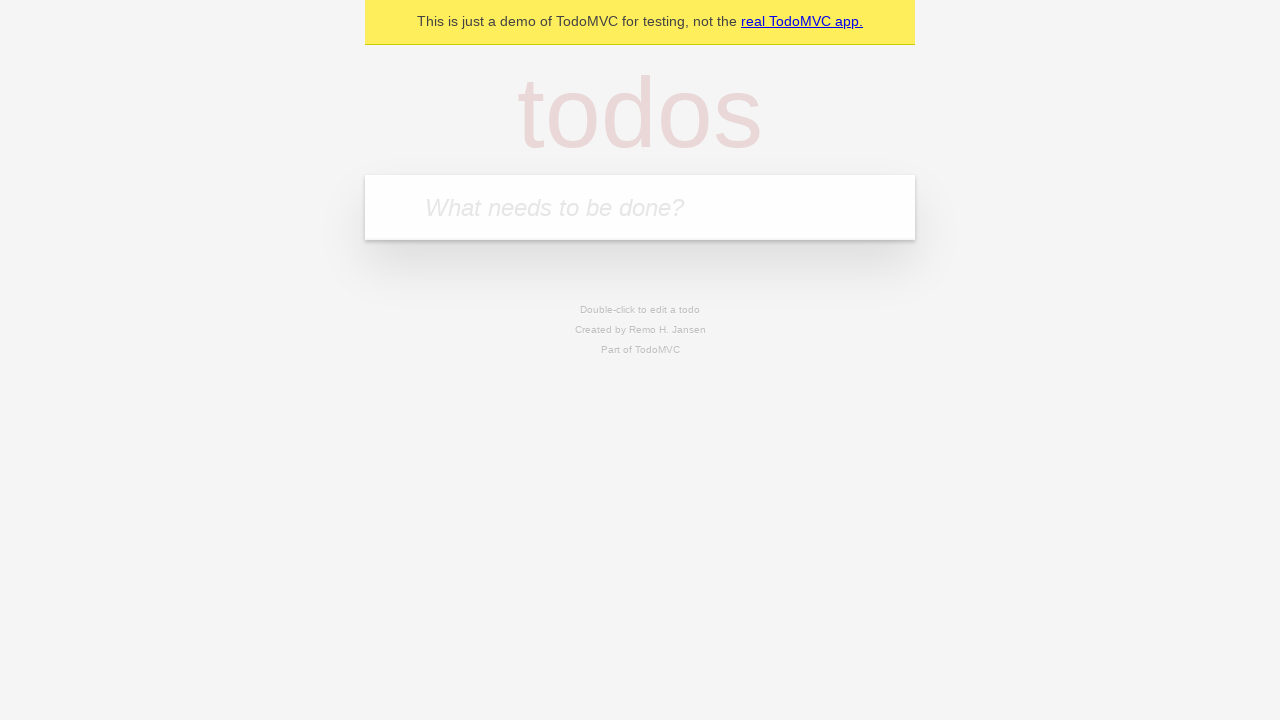

Filled first todo input with 'buy some cheese' on .new-todo
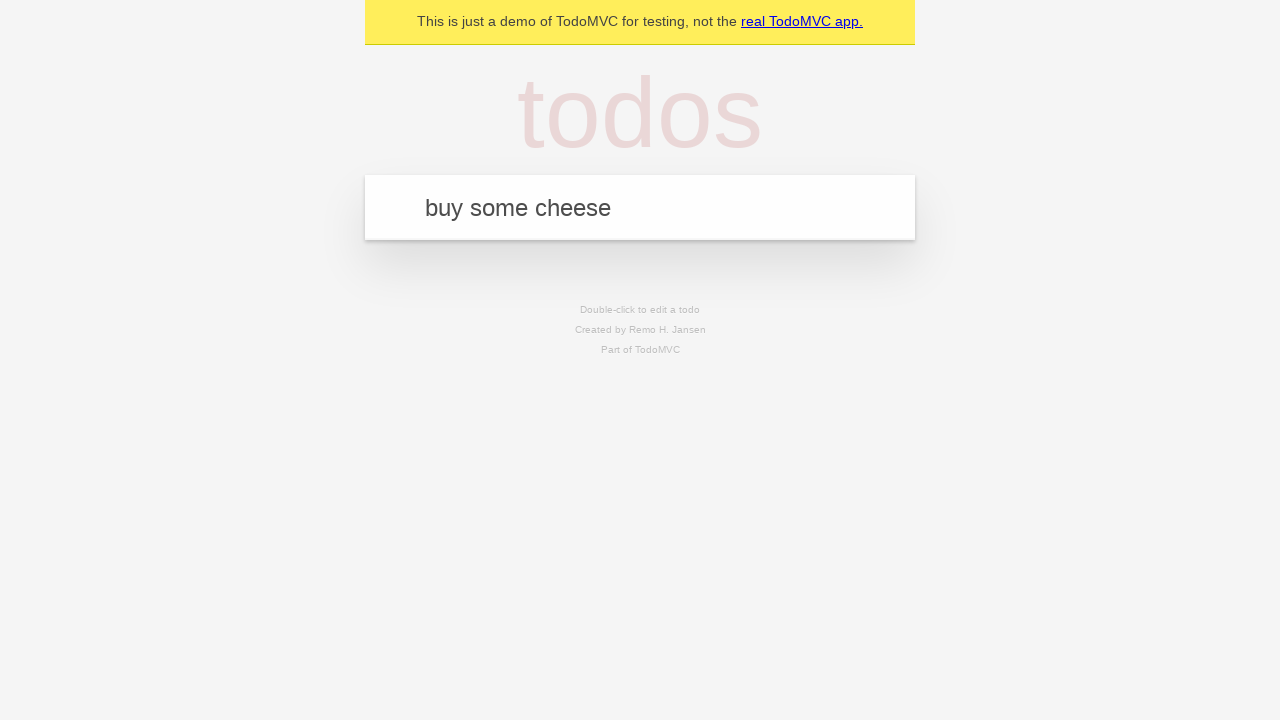

Pressed Enter to create first todo on .new-todo
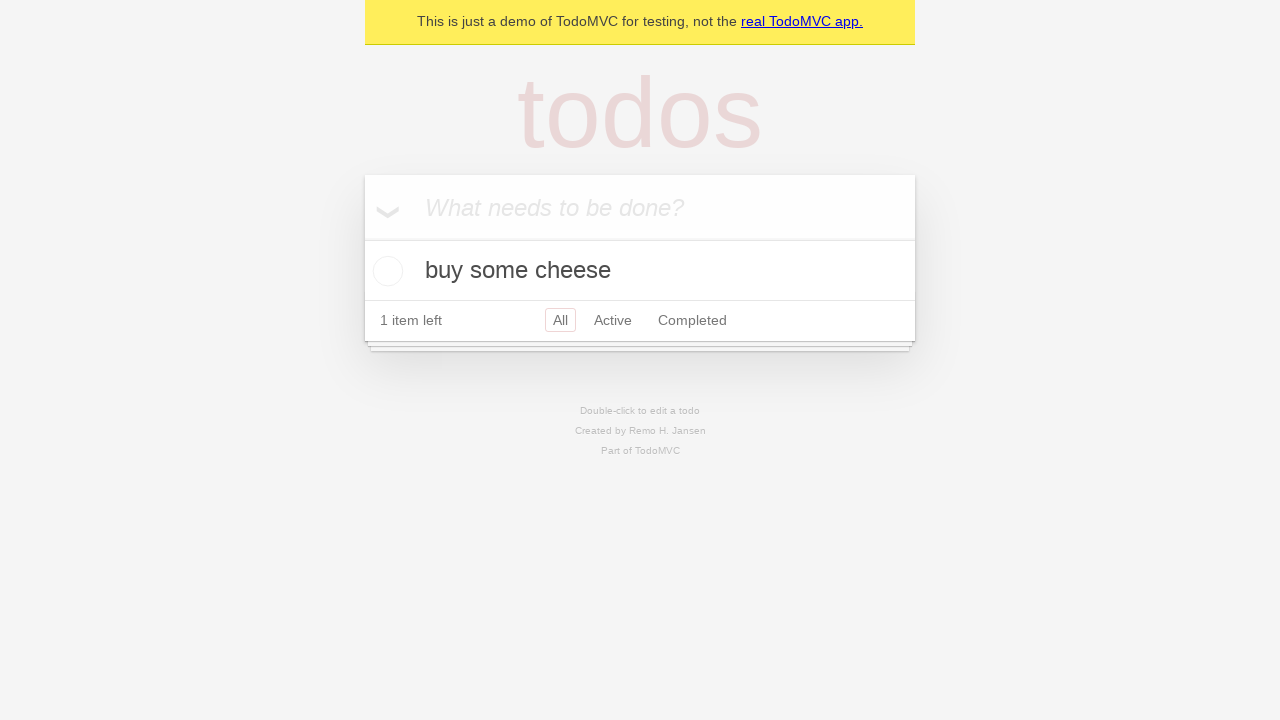

Filled second todo input with 'feed the cat' on .new-todo
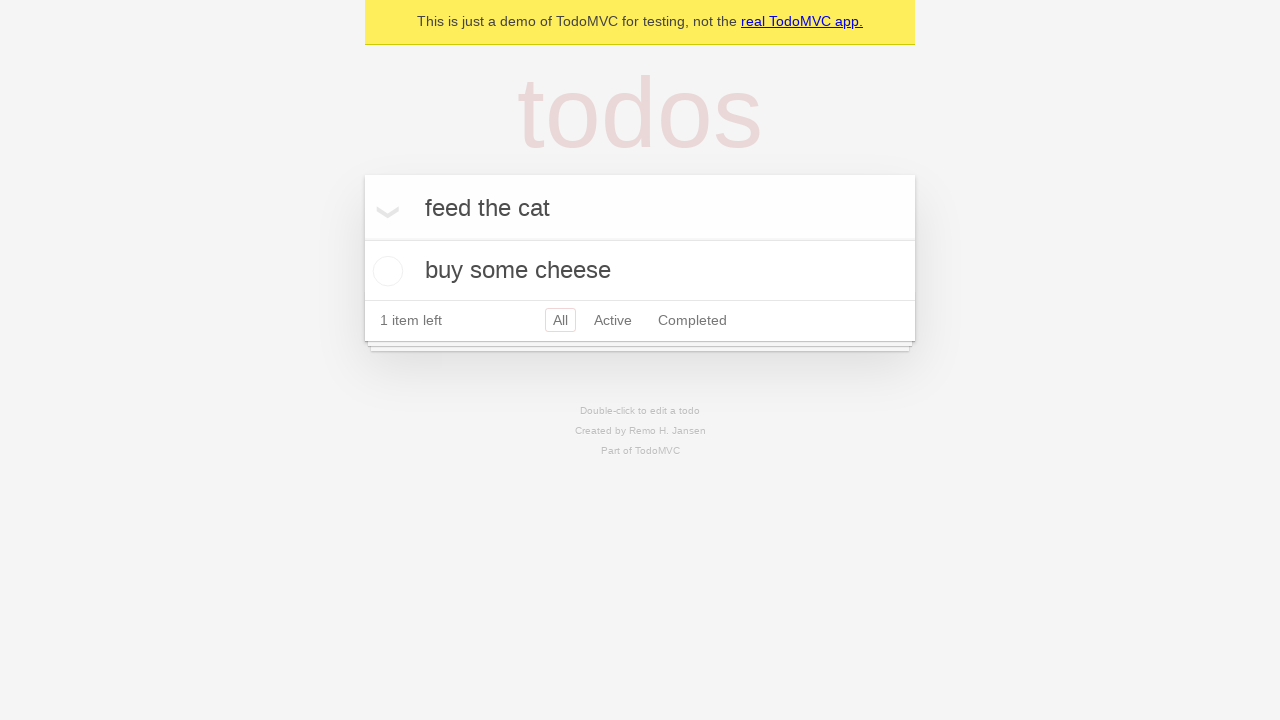

Pressed Enter to create second todo on .new-todo
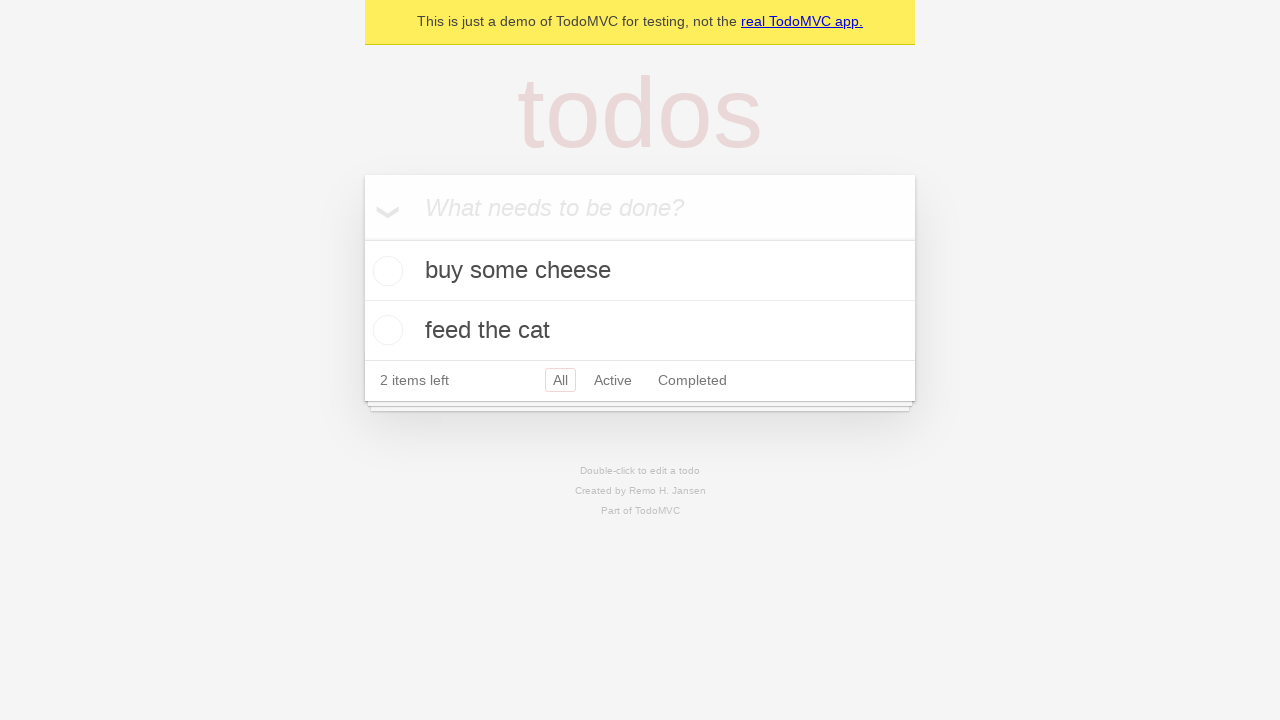

Marked first todo as completed at (385, 271) on .todo-list li >> nth=0 >> .toggle
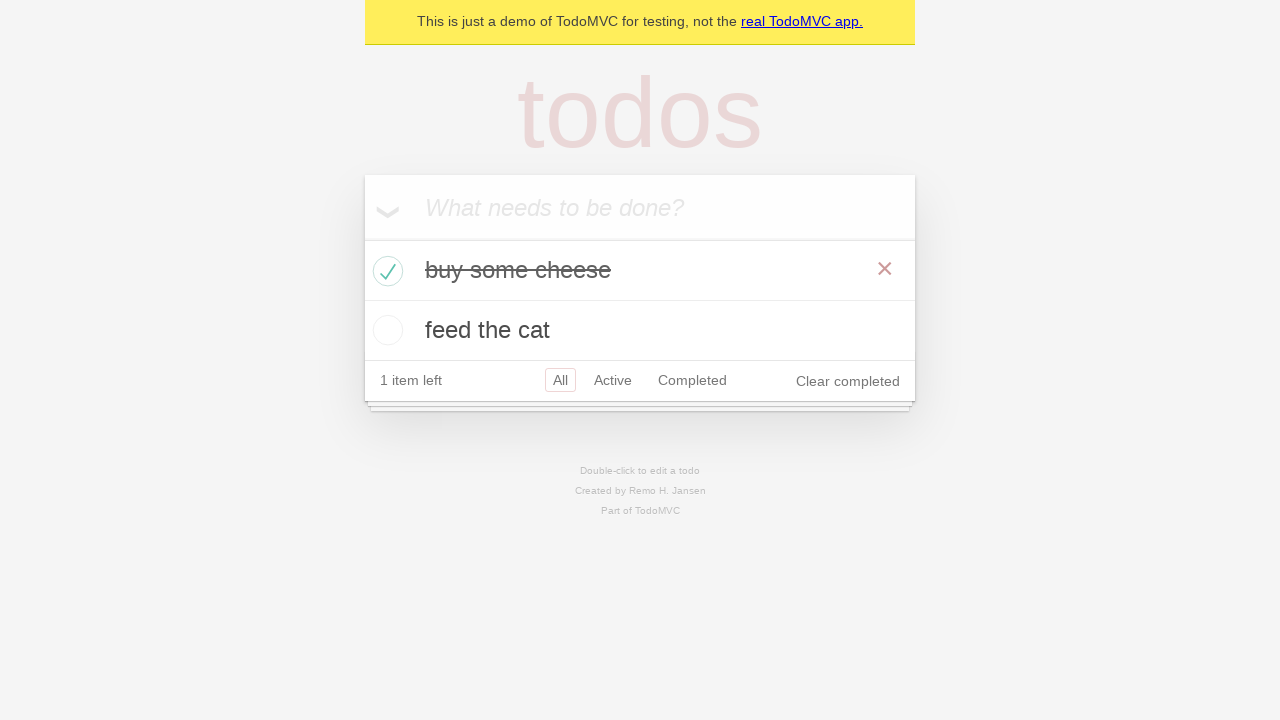

Reloaded the page to test data persistence
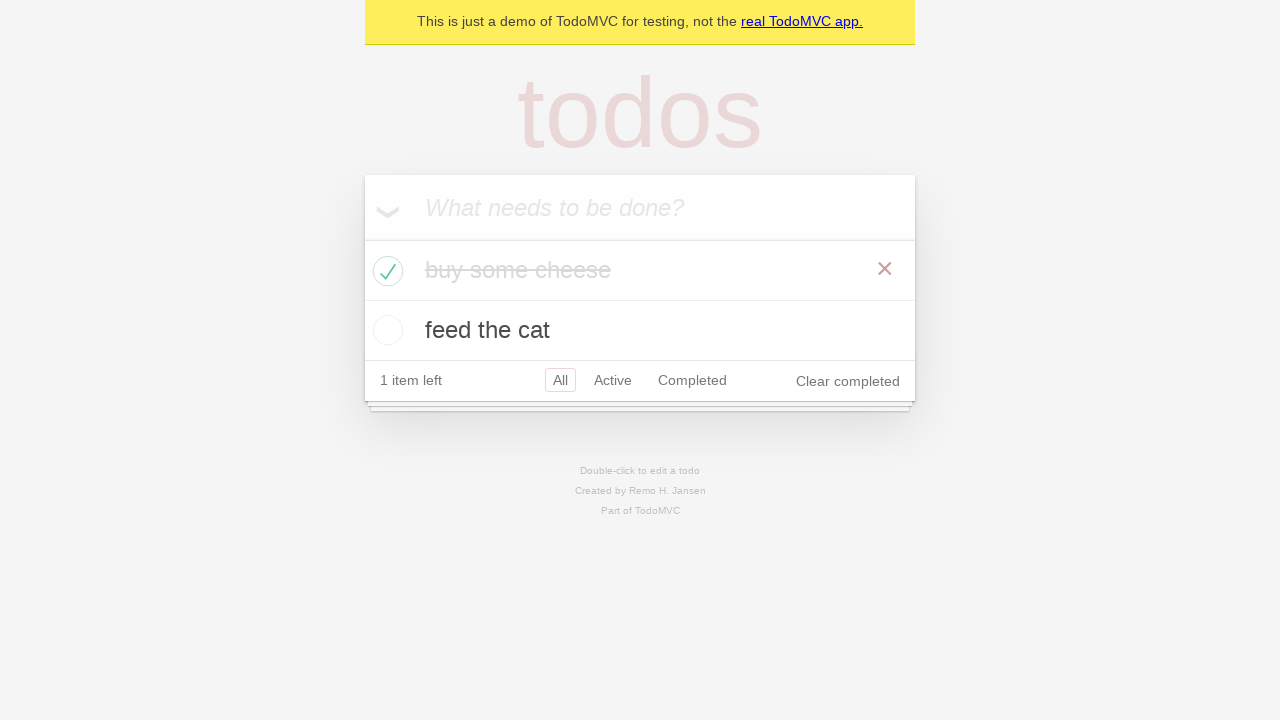

Todo list items loaded after page reload
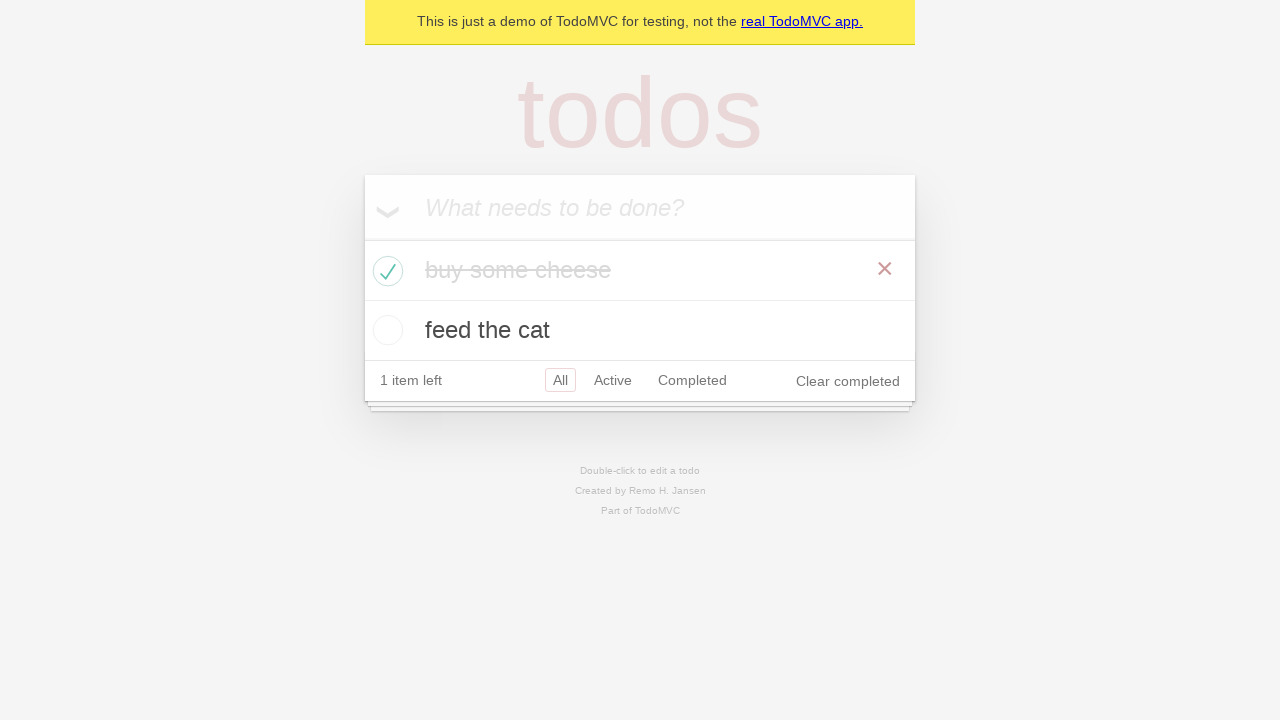

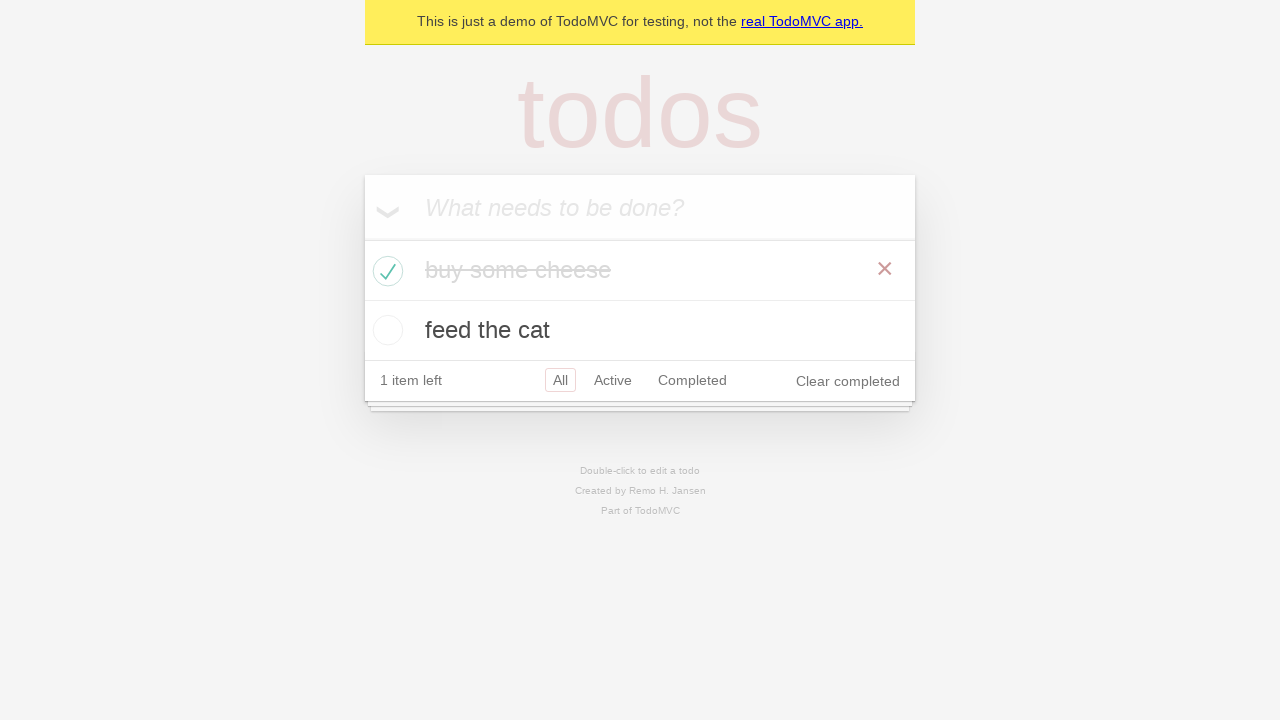